Navigates to the Maven Repository page for TestNG artifact version 6.13.1 and maximizes the browser window to verify the page loads correctly.

Starting URL: http://mvnrepository.com/artifact/org.testng/testng/6.13.1

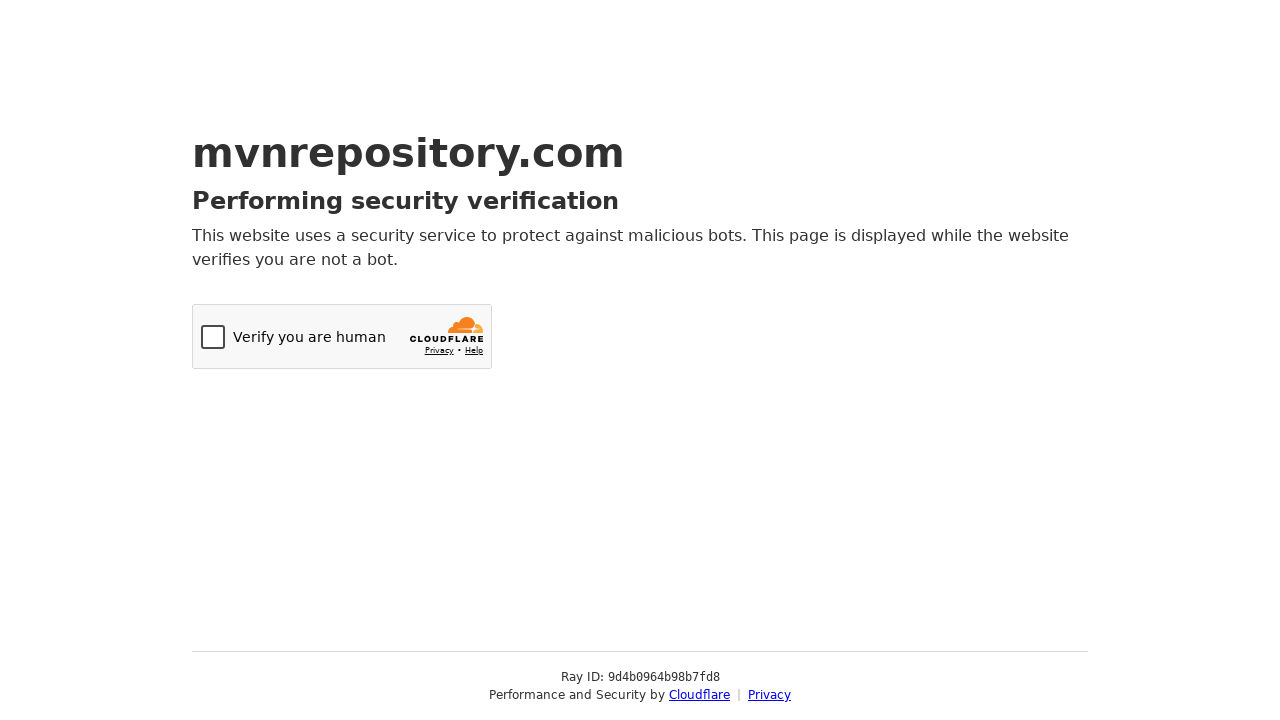

Maximized browser window to 1920x1080
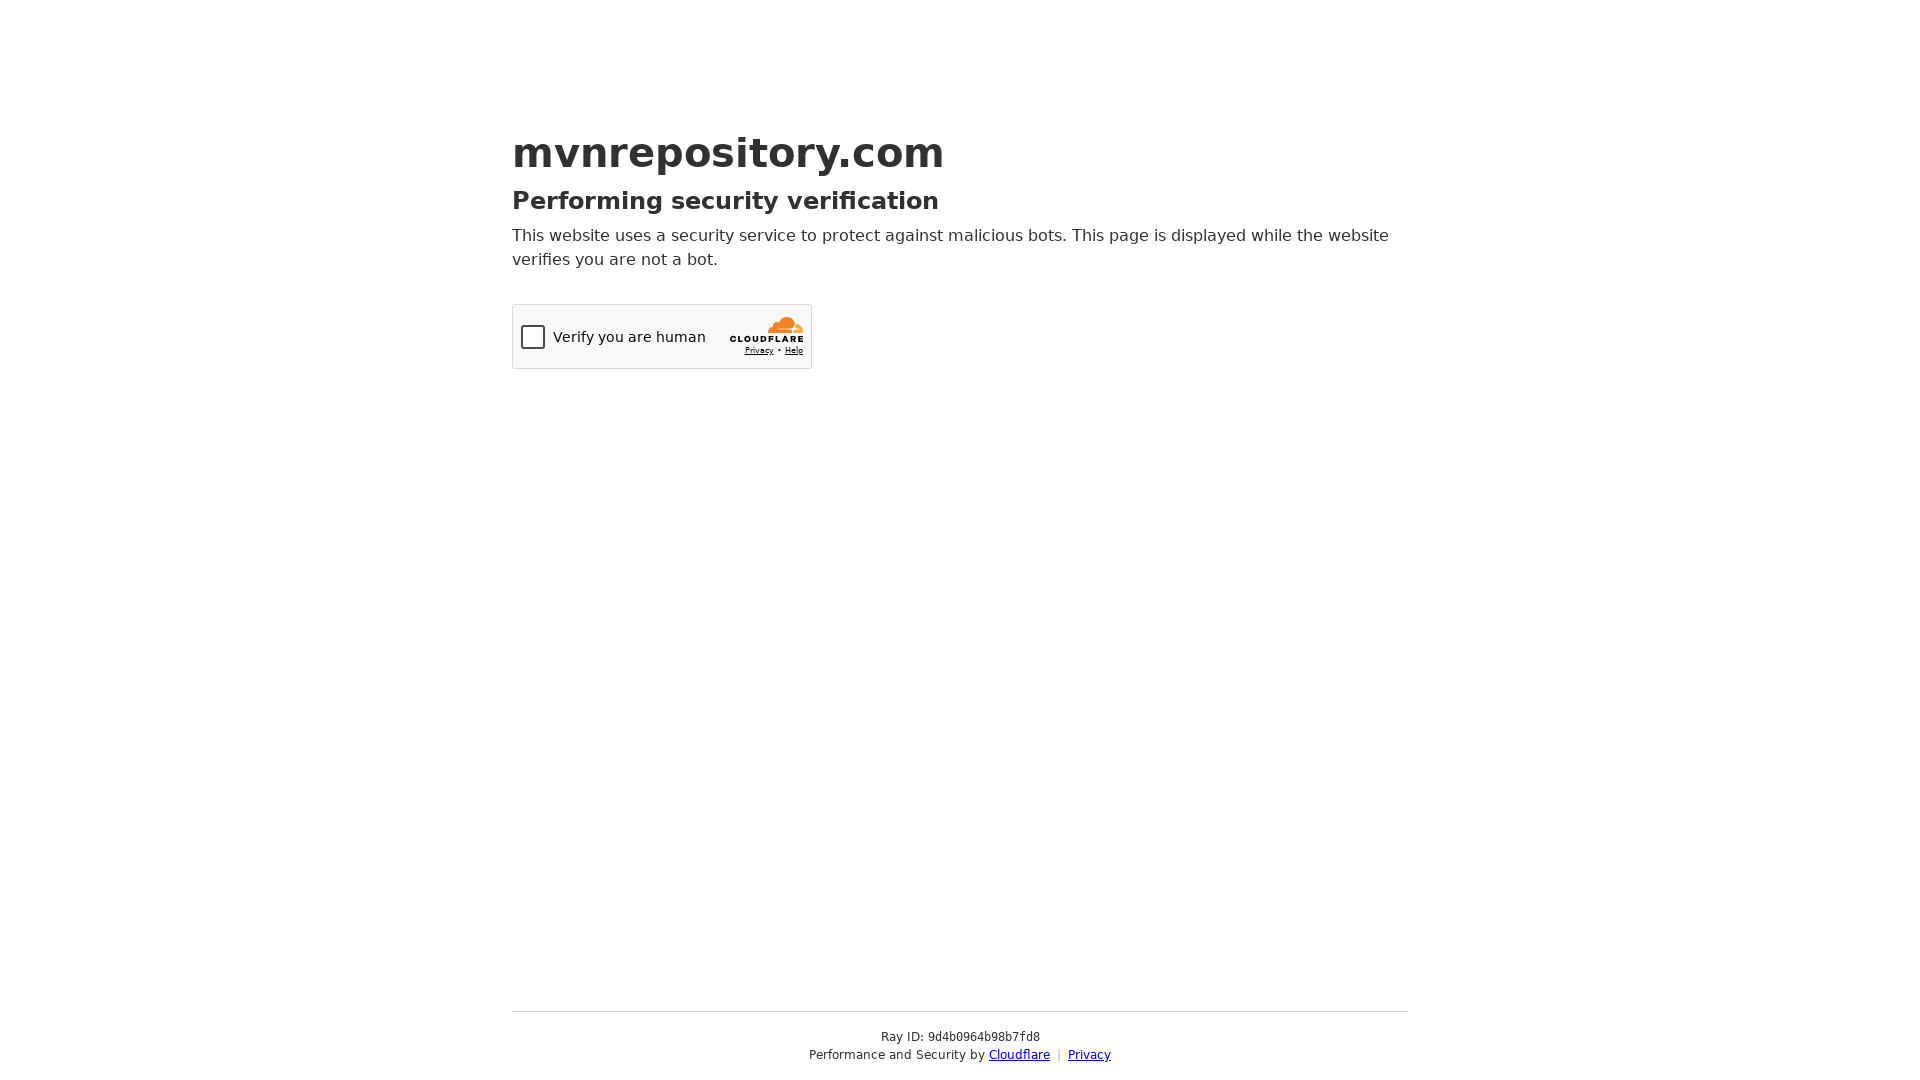

Maven Repository page for TestNG 6.13.1 loaded successfully
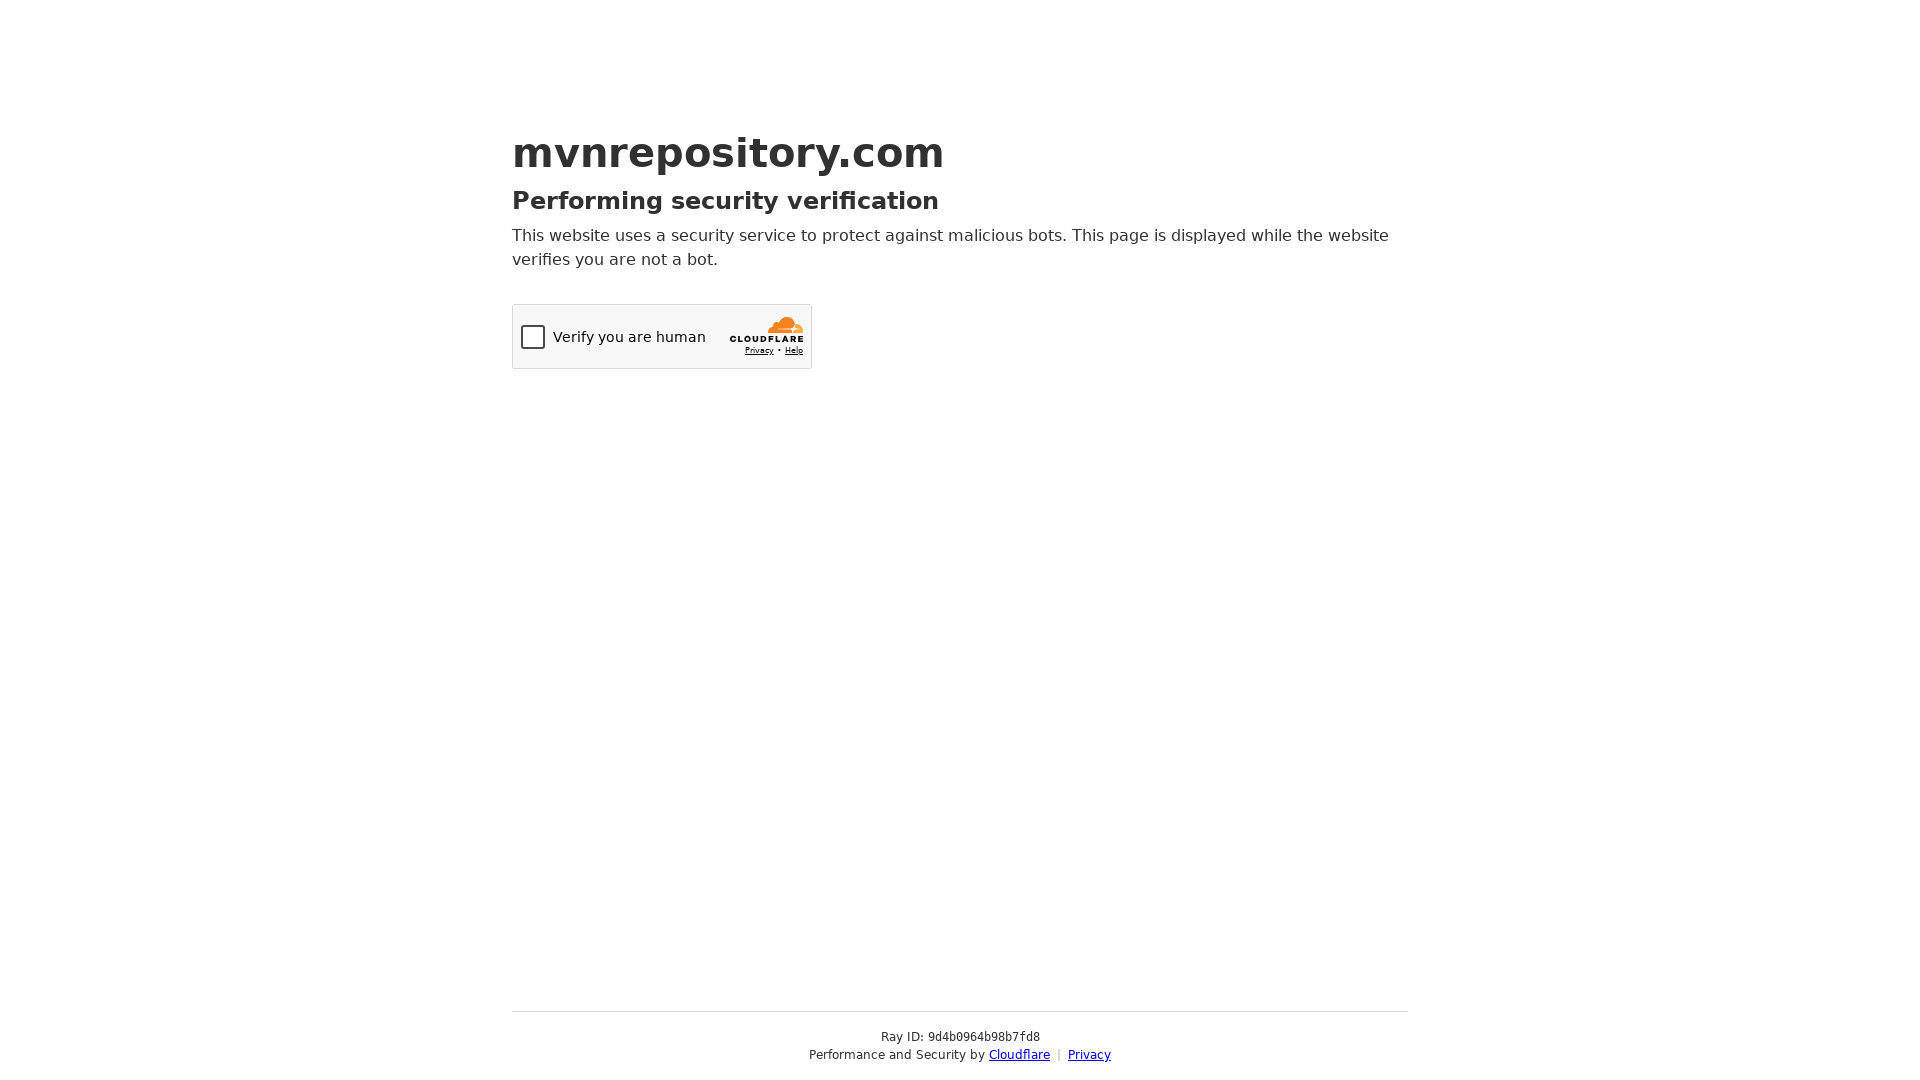

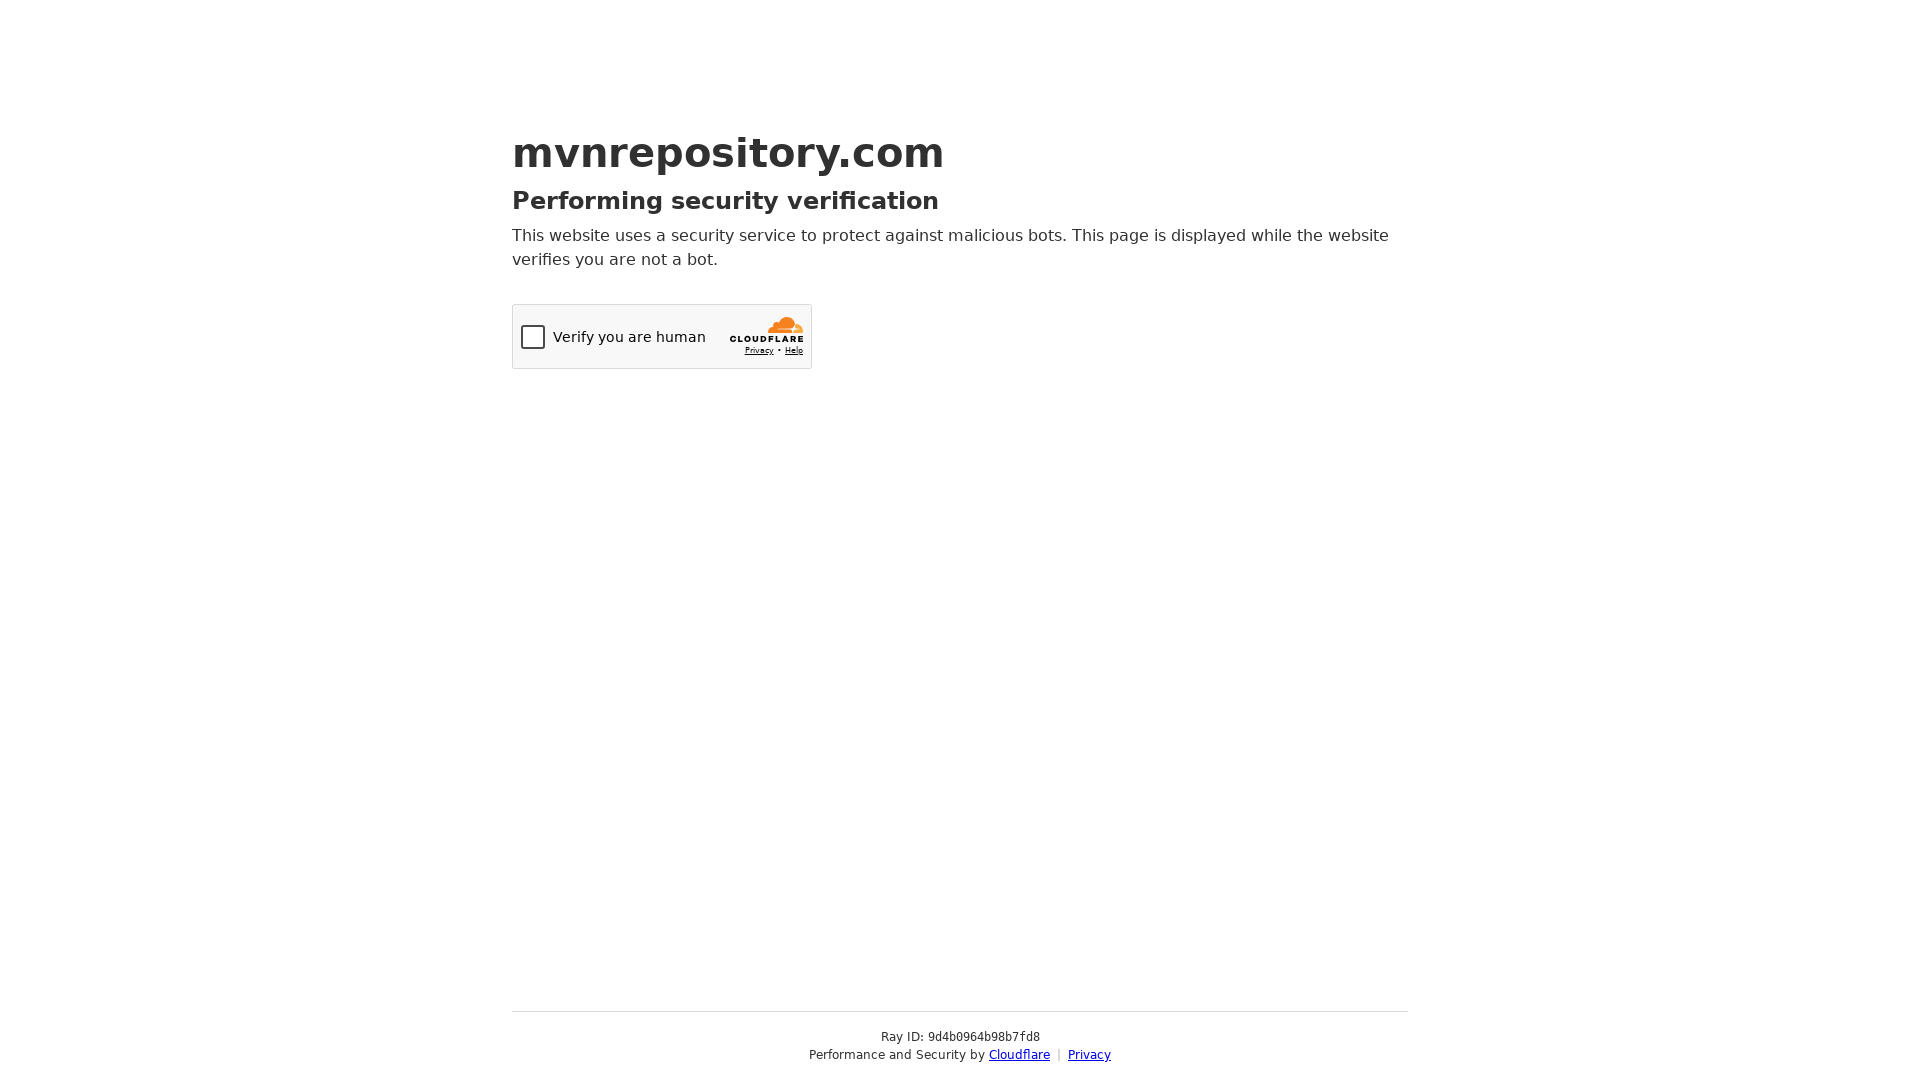